Tests that the x value displayed on the page is greater than zero

Starting URL: https://suninjuly.github.io/math.html

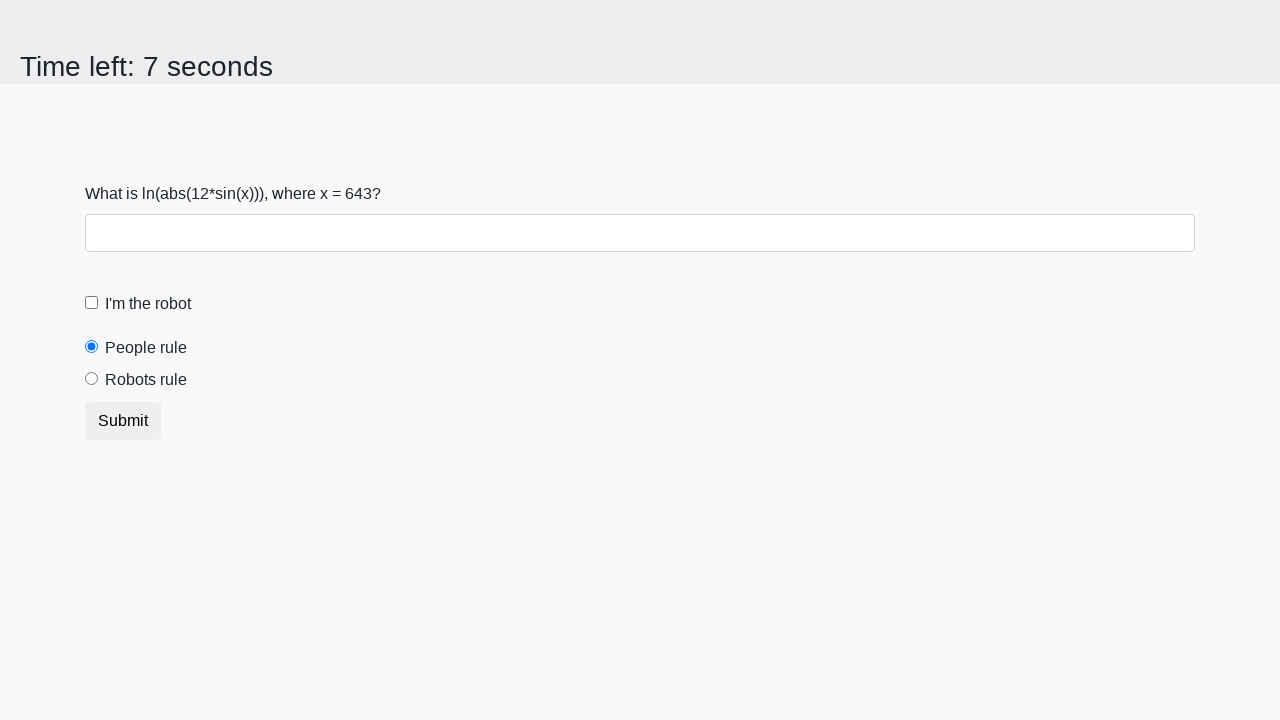

Navigated to https://suninjuly.github.io/math.html
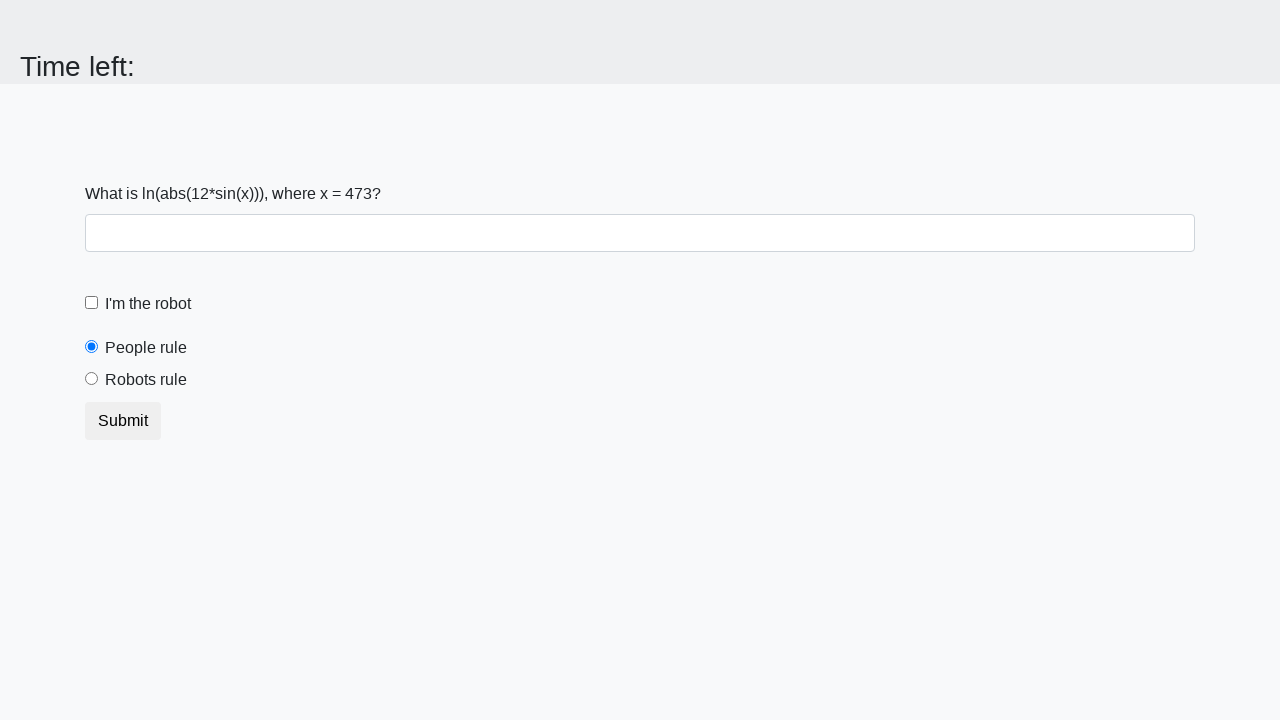

Located the x value element with id 'input_value'
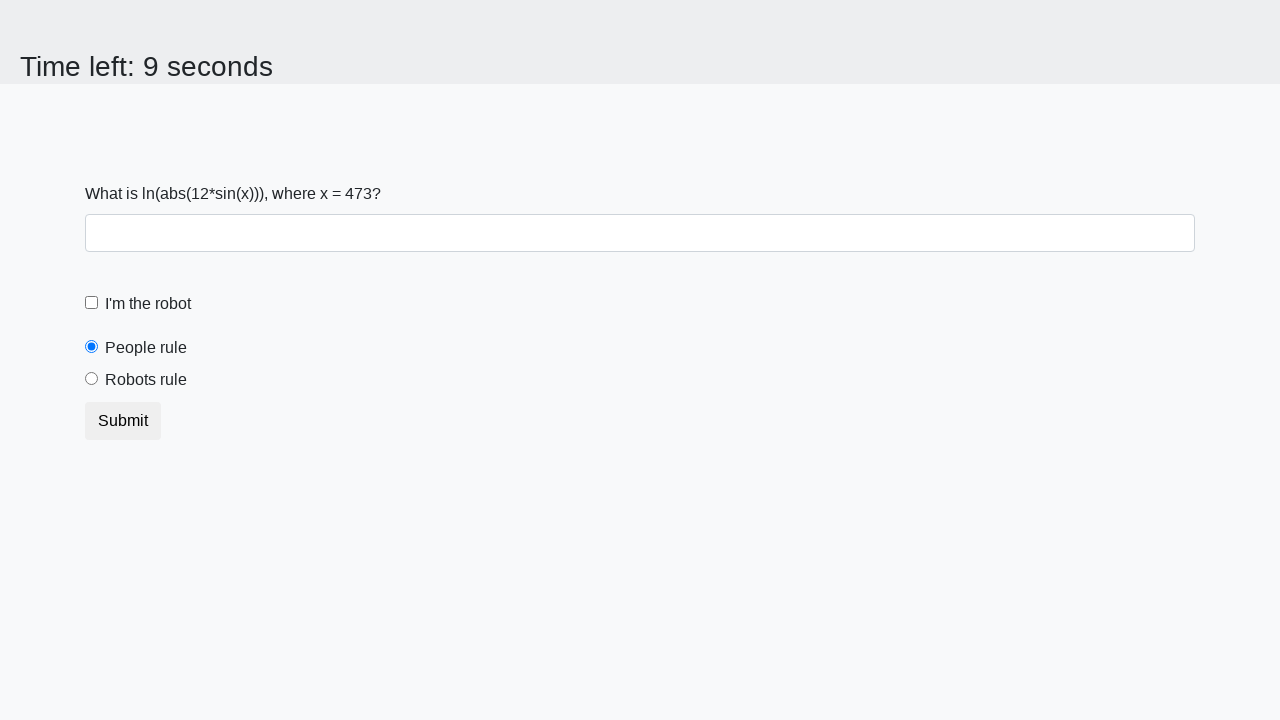

Extracted x value from element: 473
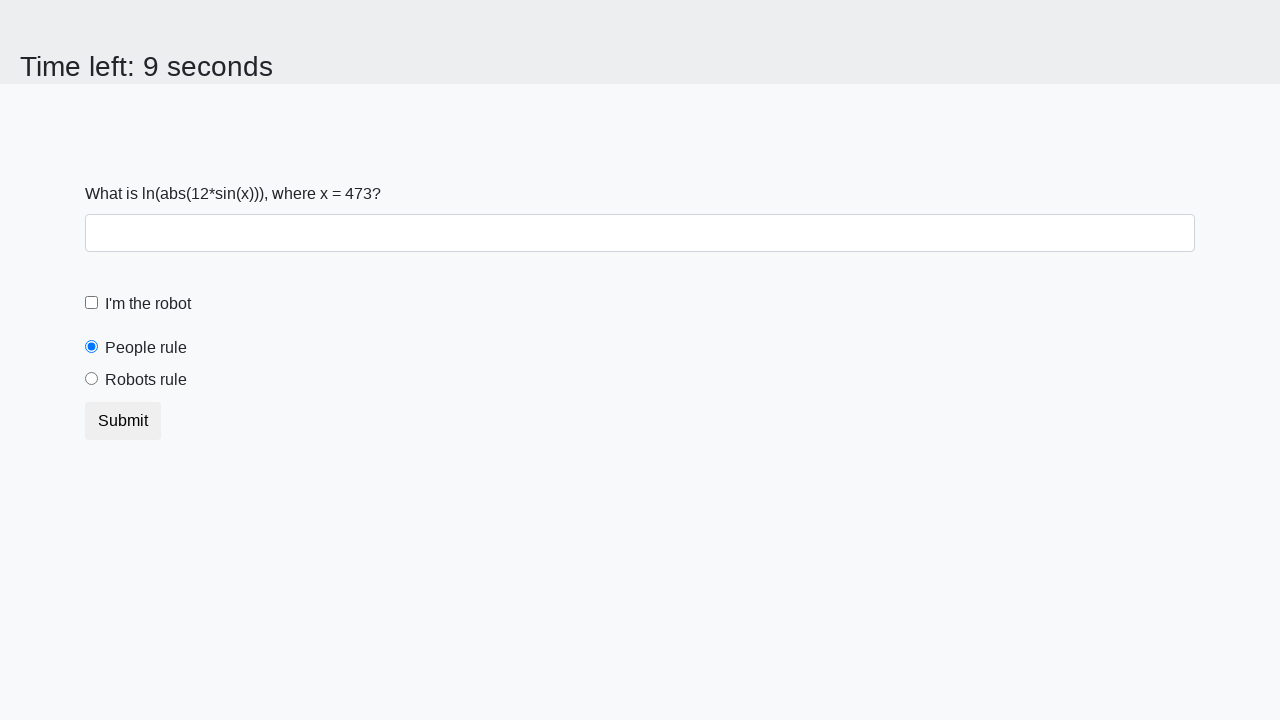

Assertion passed: x value (473) is greater than zero
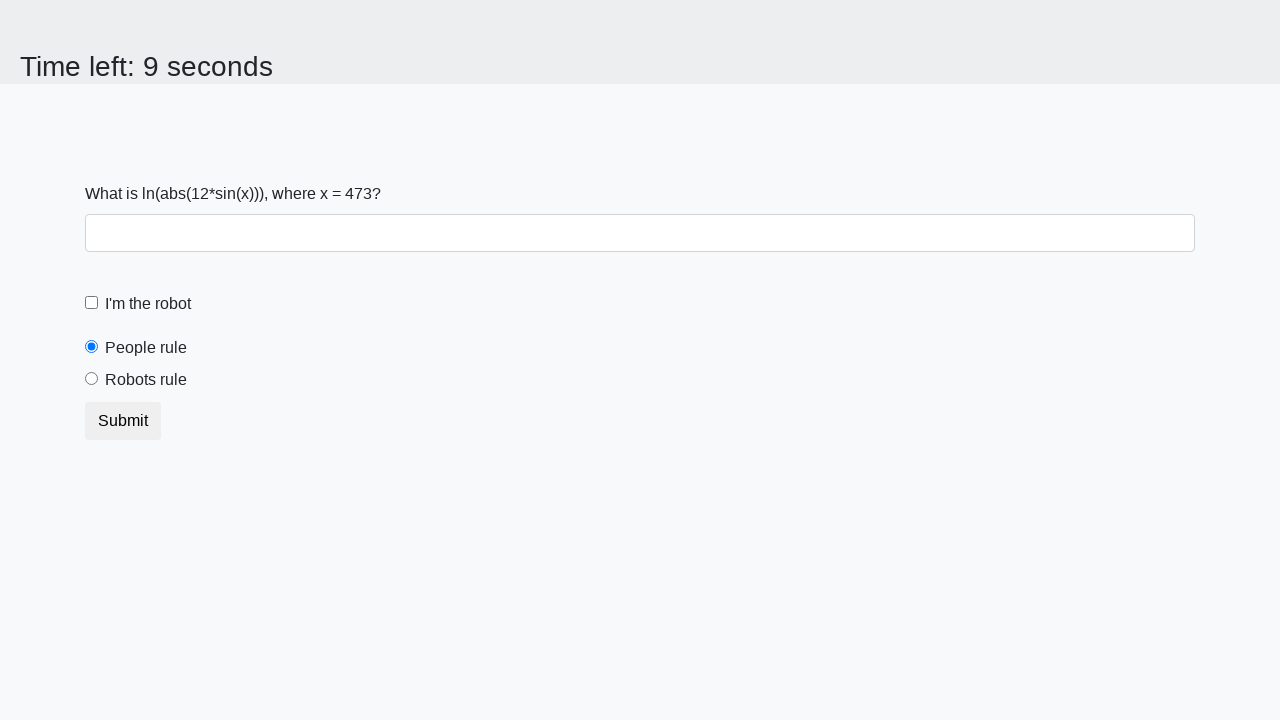

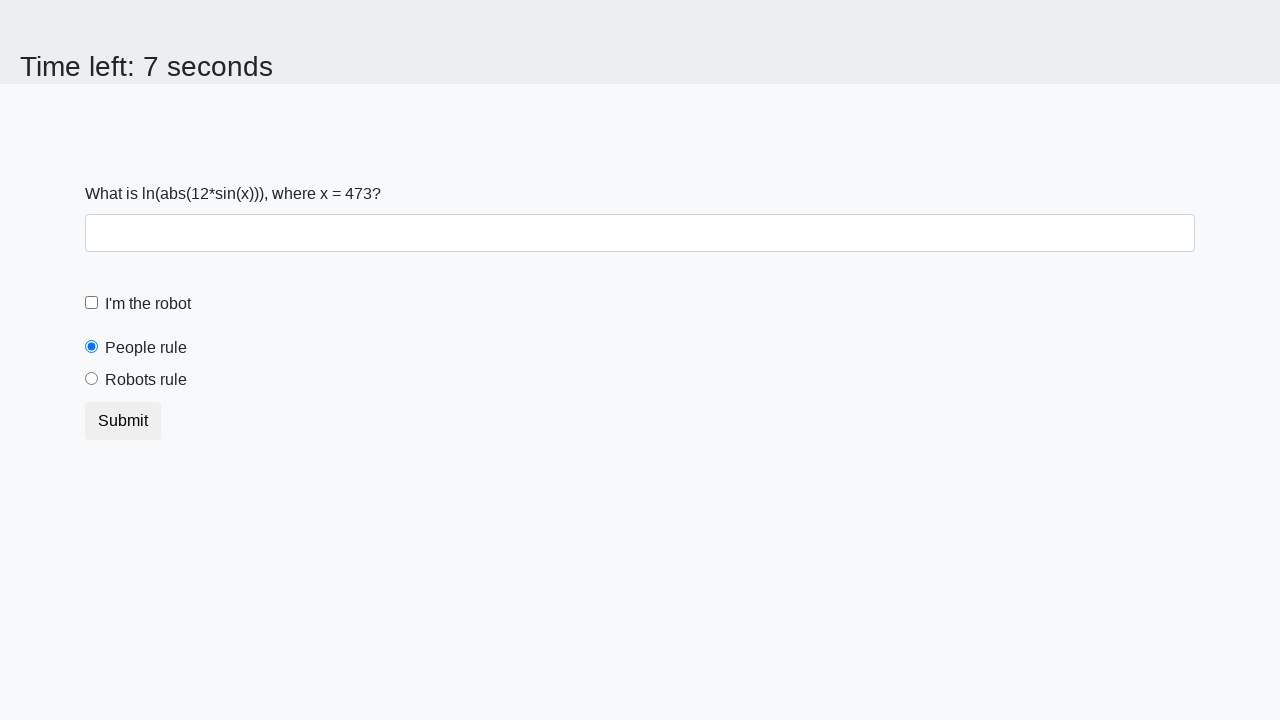